Tests navigation to the Mobile section by clicking on the Mobile link and verifying the section is displayed

Starting URL: https://www.telerik.com/support/demos

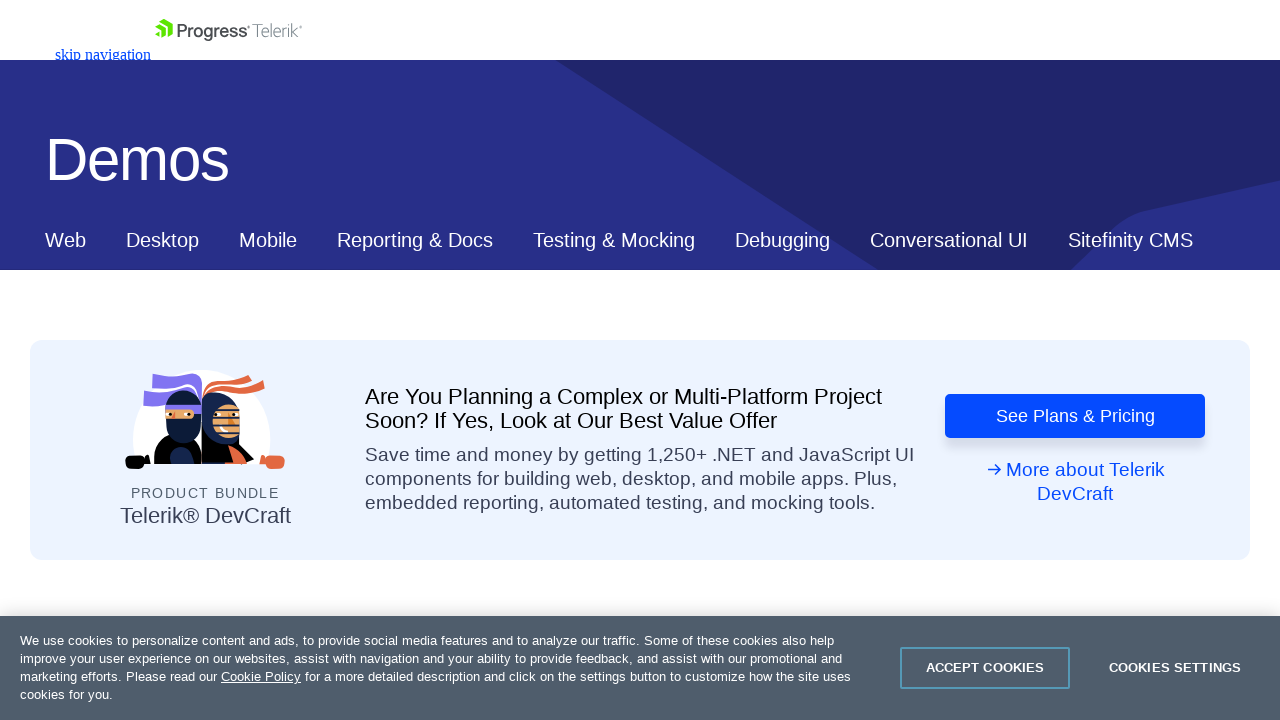

Clicked on Mobile link to navigate to Mobile section at (268, 240) on xpath=//*[@id="ContentPlaceholder1_T53129E6C012_Col00"]/nav/div/div[2]/a[3]
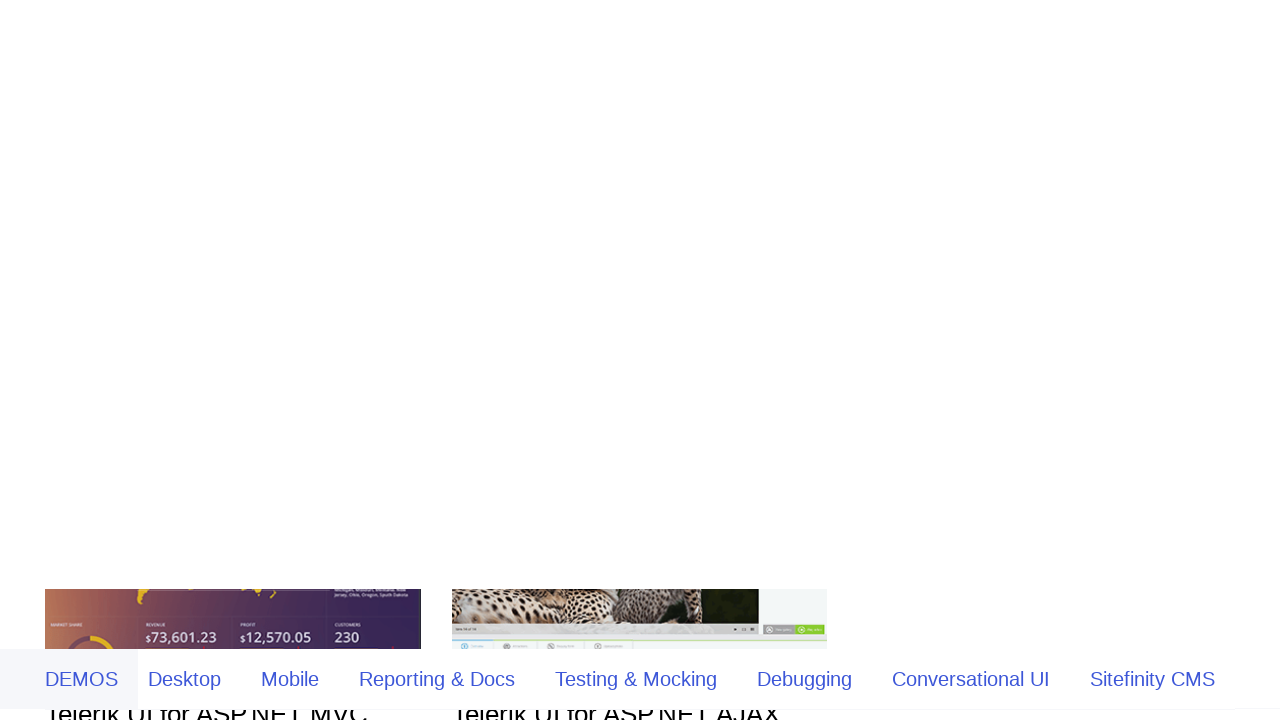

Mobile section loaded and became visible
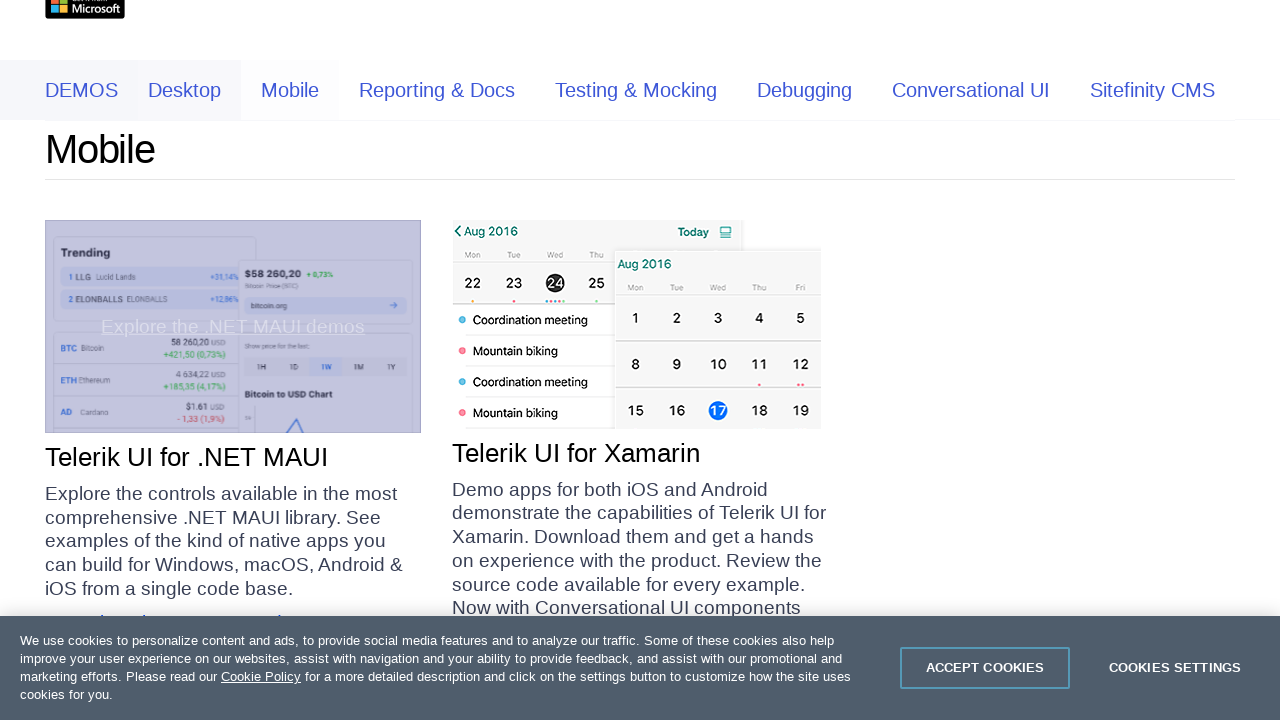

Retrieved text content from Mobile section
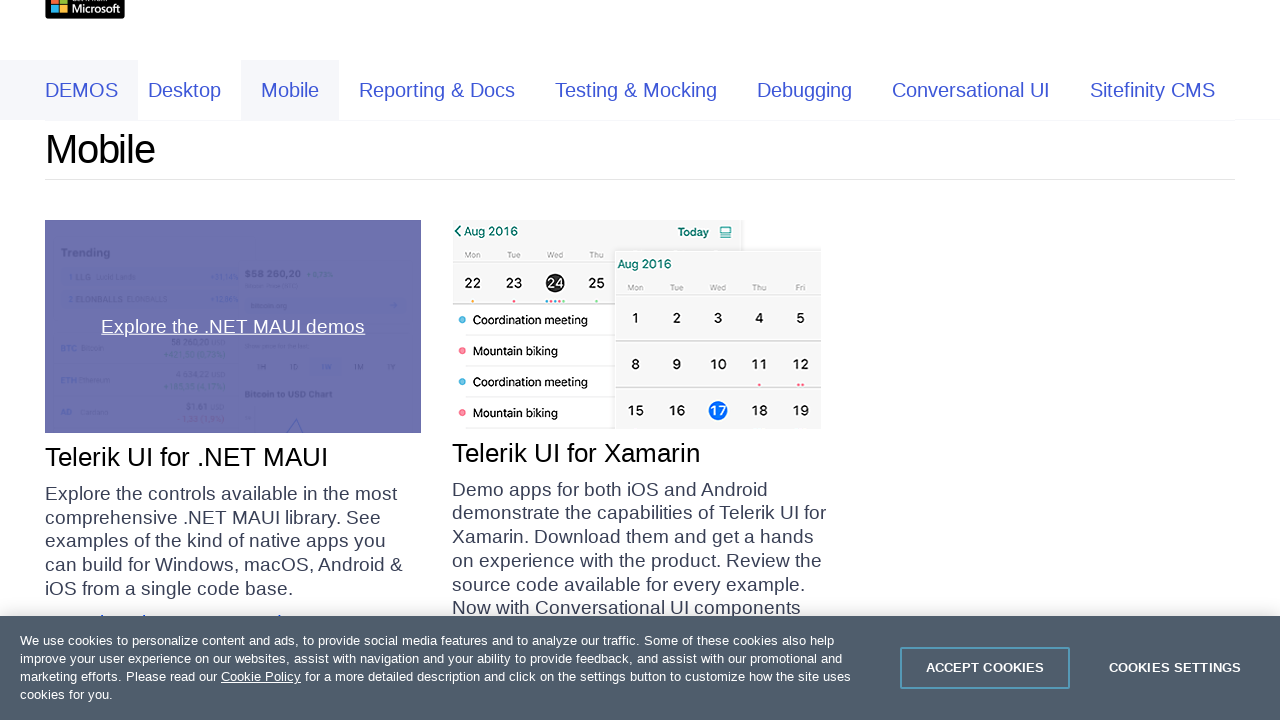

Verified that Mobile section displays correct text 'Mobile'
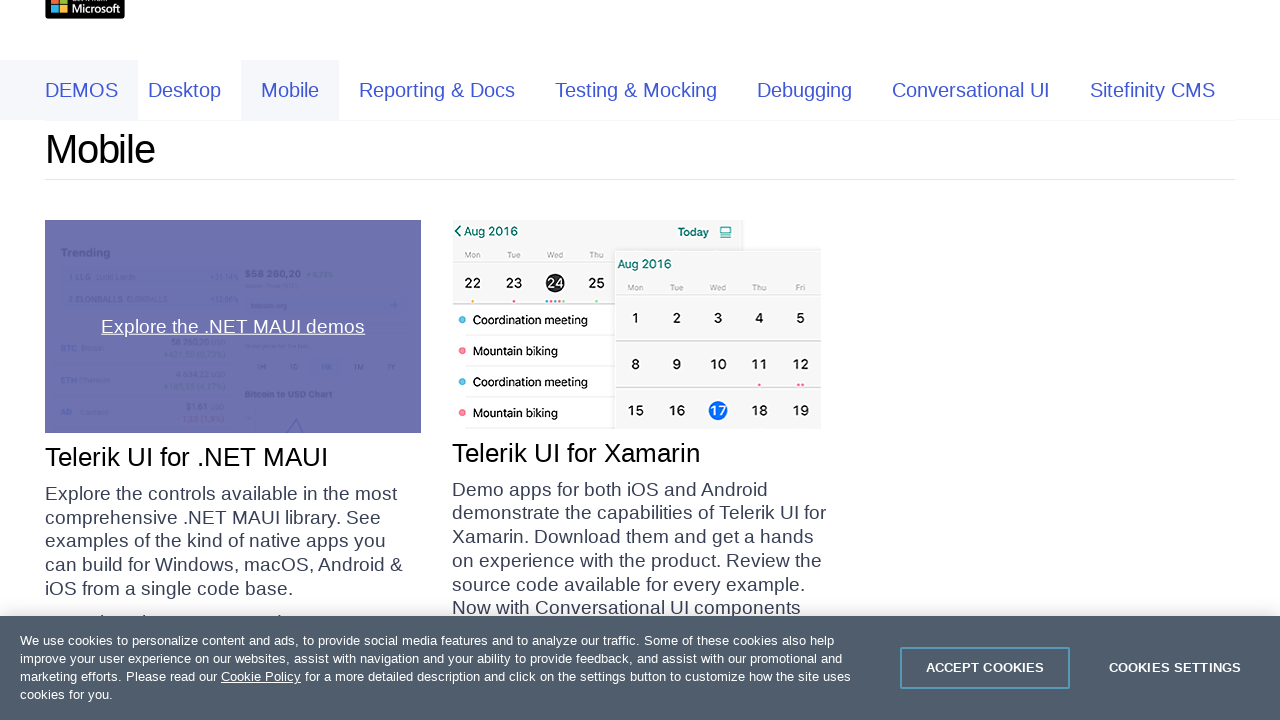

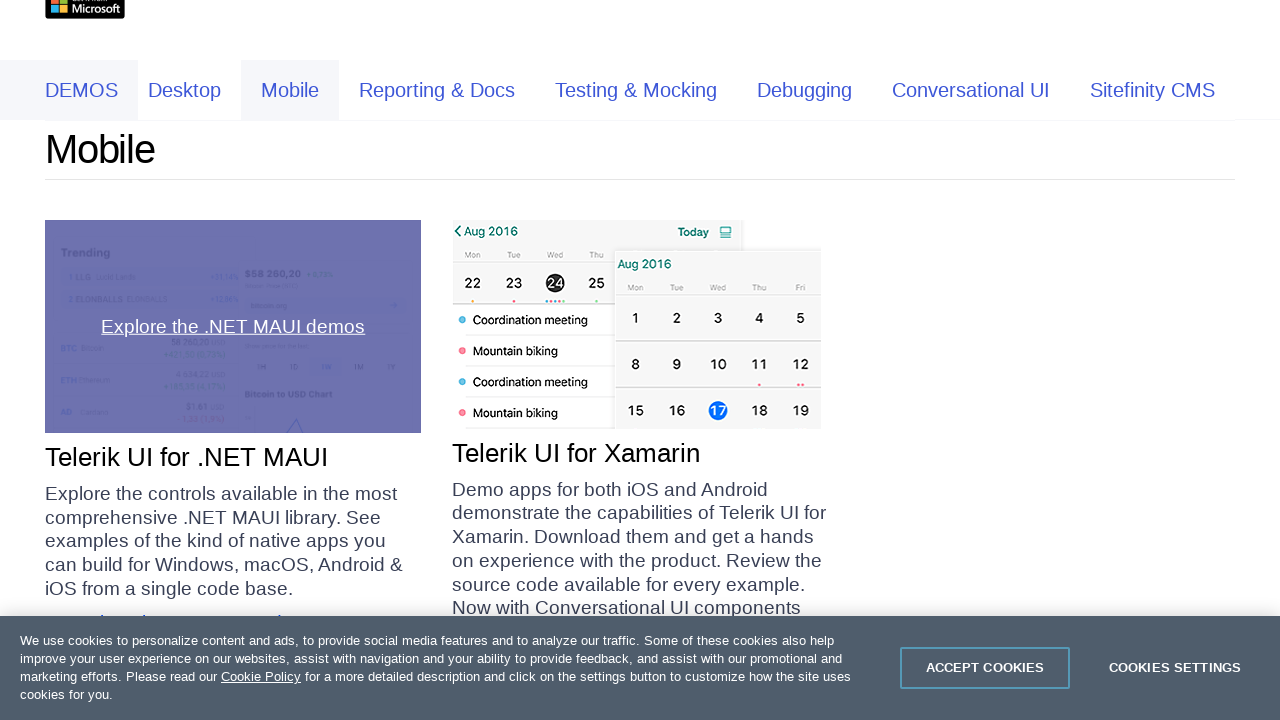